Tests the challenging DOM page by clicking various styled buttons

Starting URL: https://the-internet.herokuapp.com/

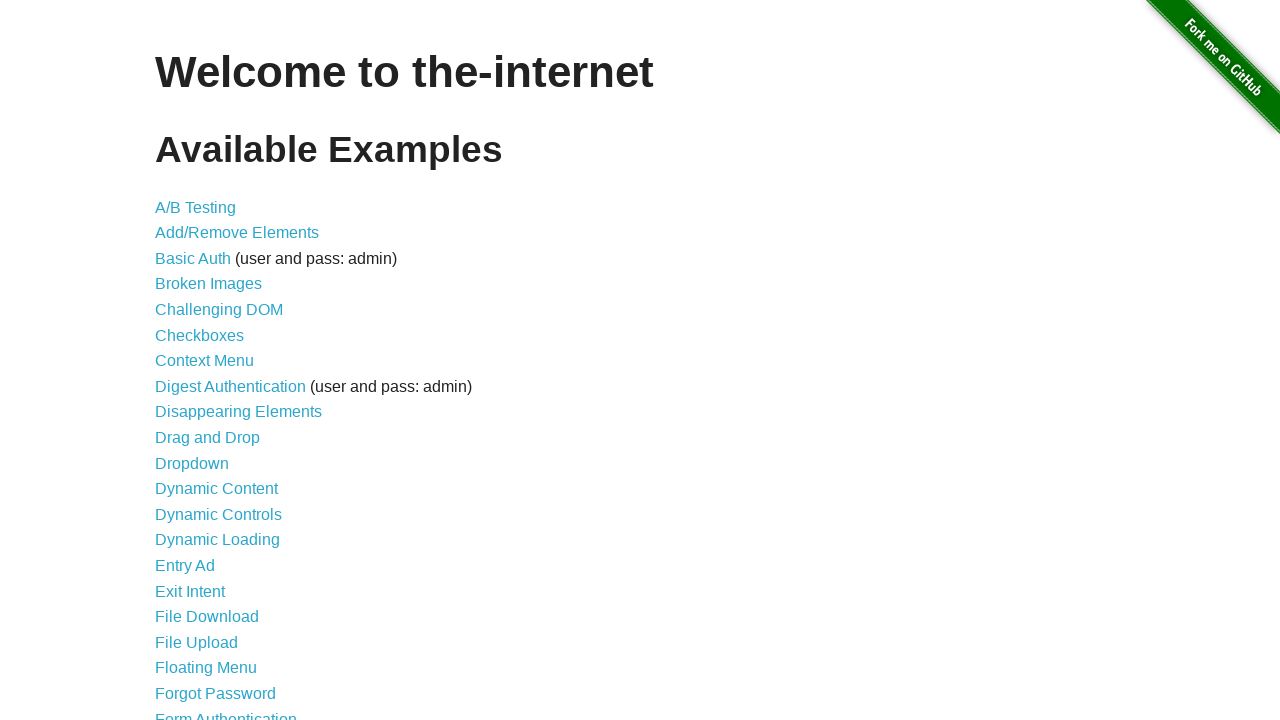

Clicked on Challenging DOM link at (219, 310) on xpath=//a[@href='/challenging_dom']
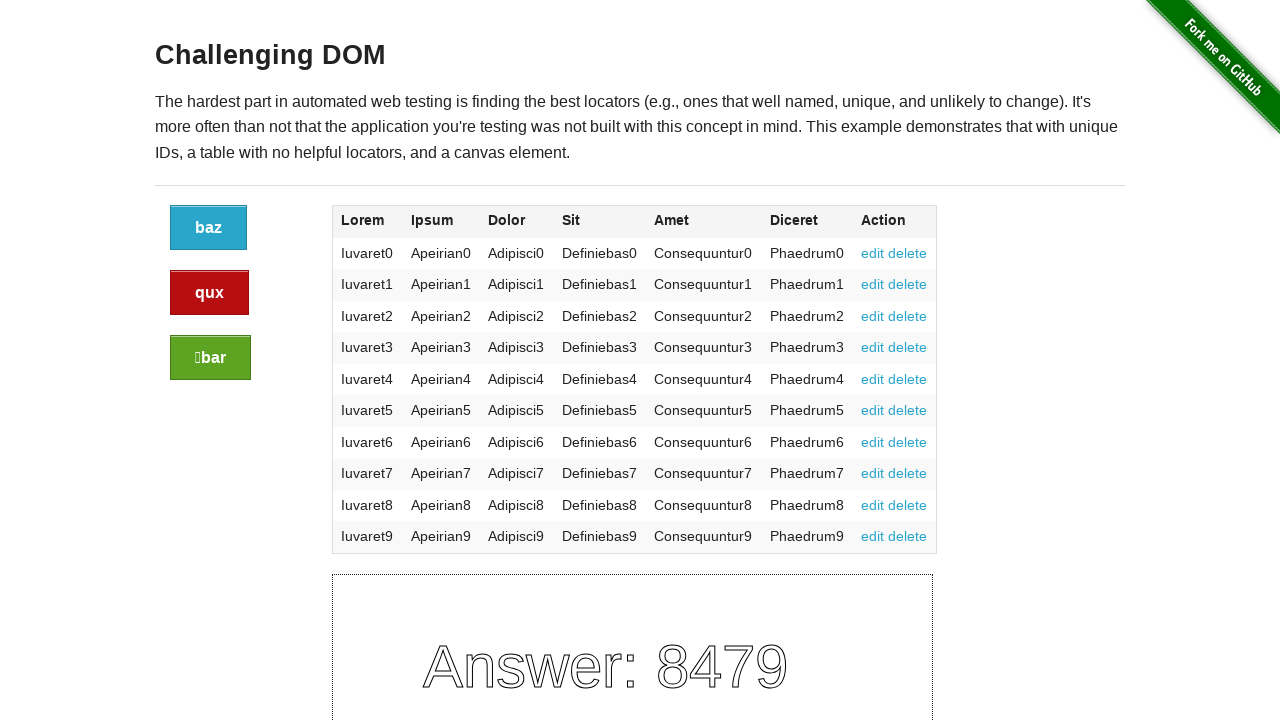

Clicked the blue button at (208, 228) on xpath=//a[@class='button']
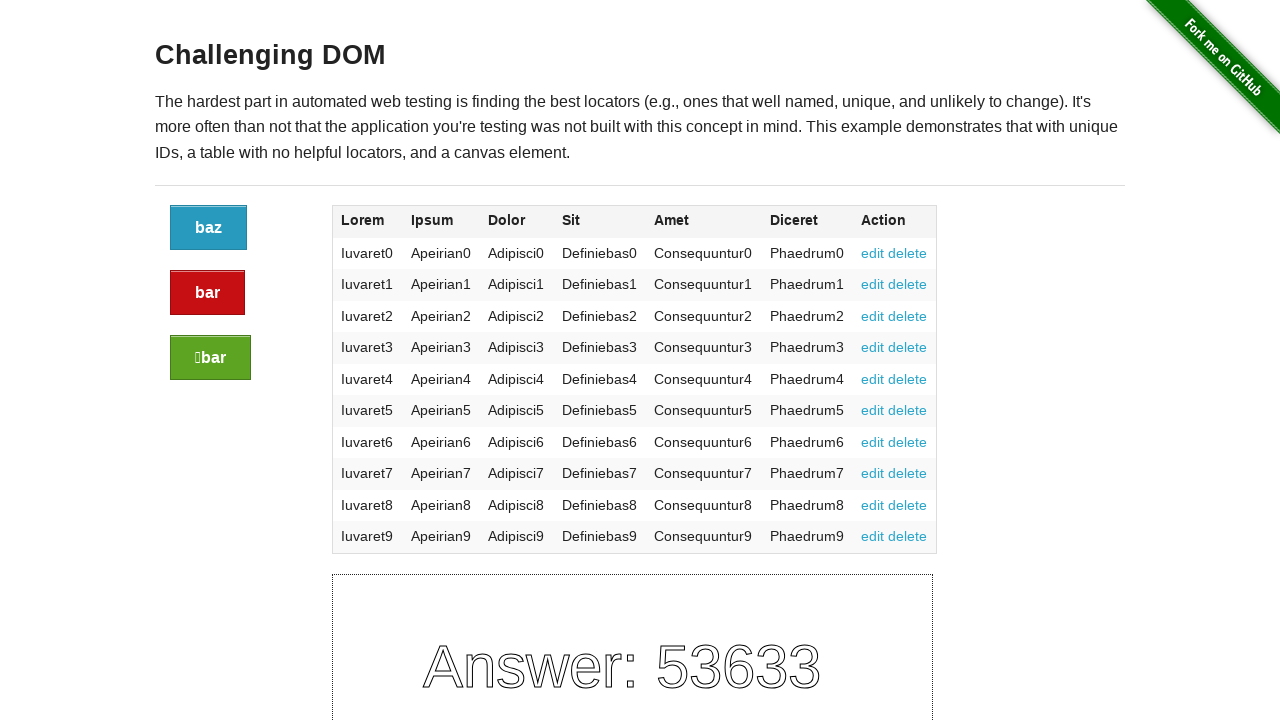

Clicked the red alert button at (208, 293) on xpath=//a[@class='button alert']
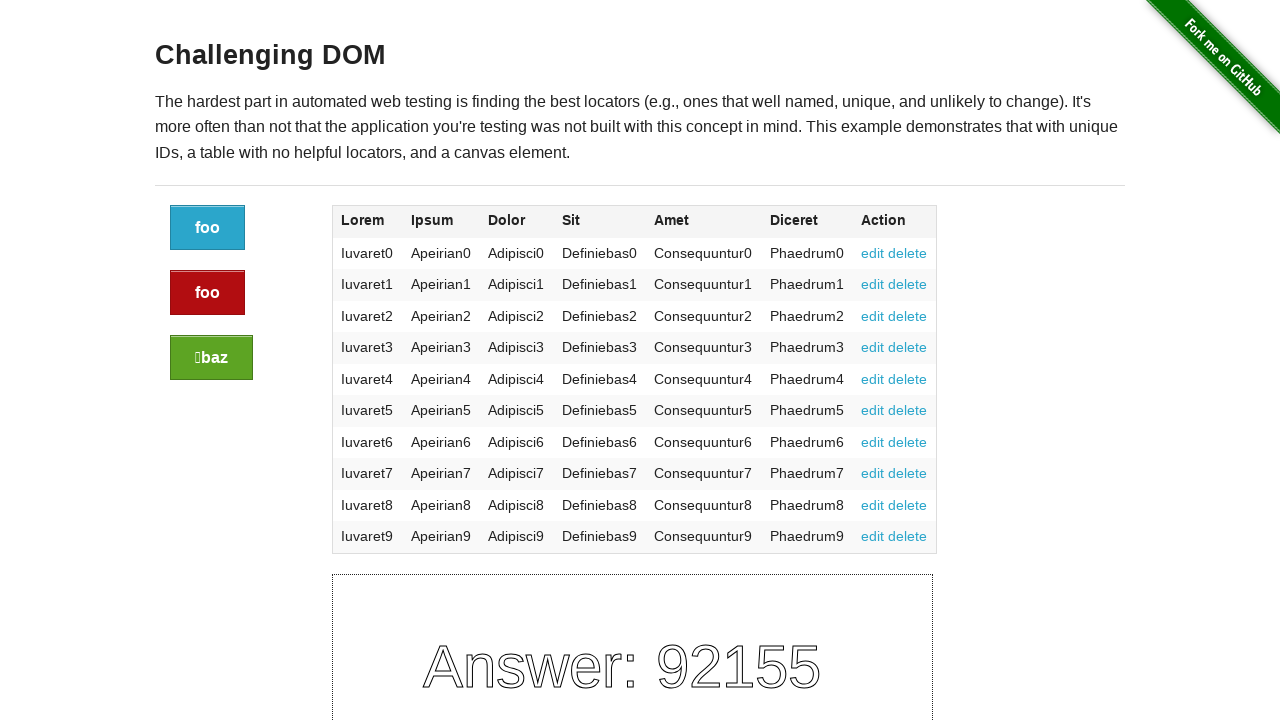

Clicked the green success button at (212, 358) on xpath=//a[@class='button success']
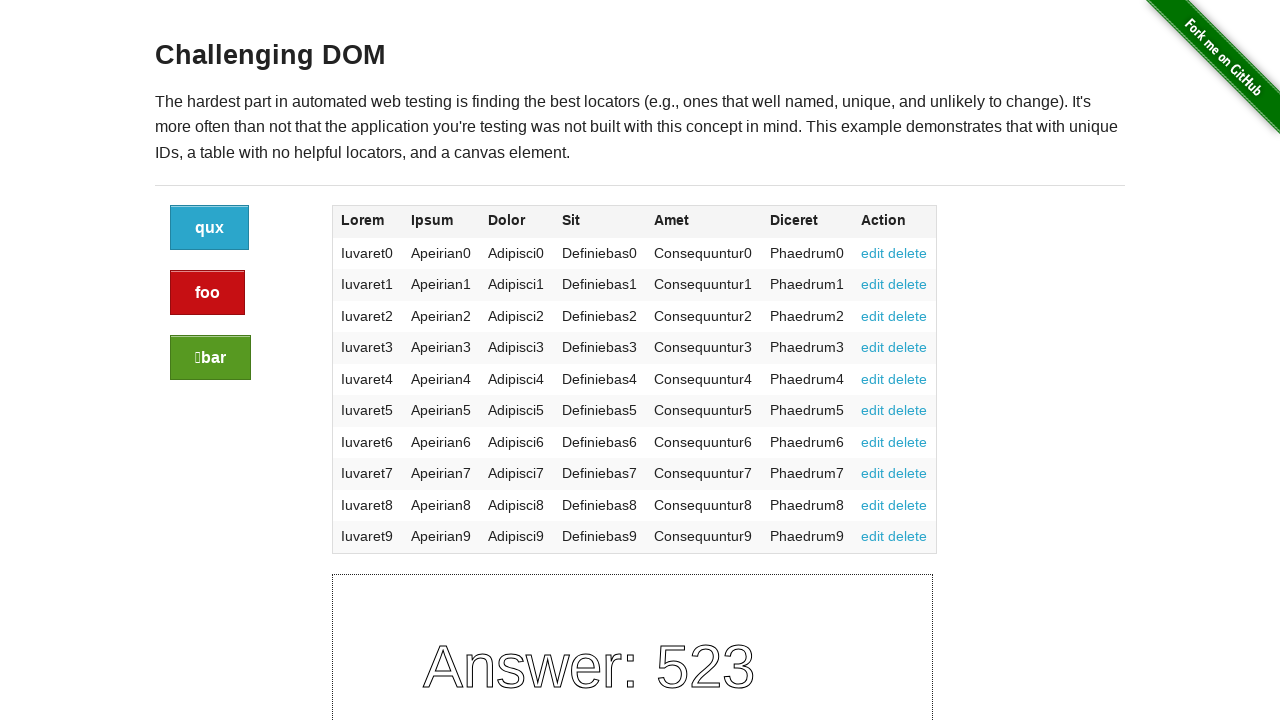

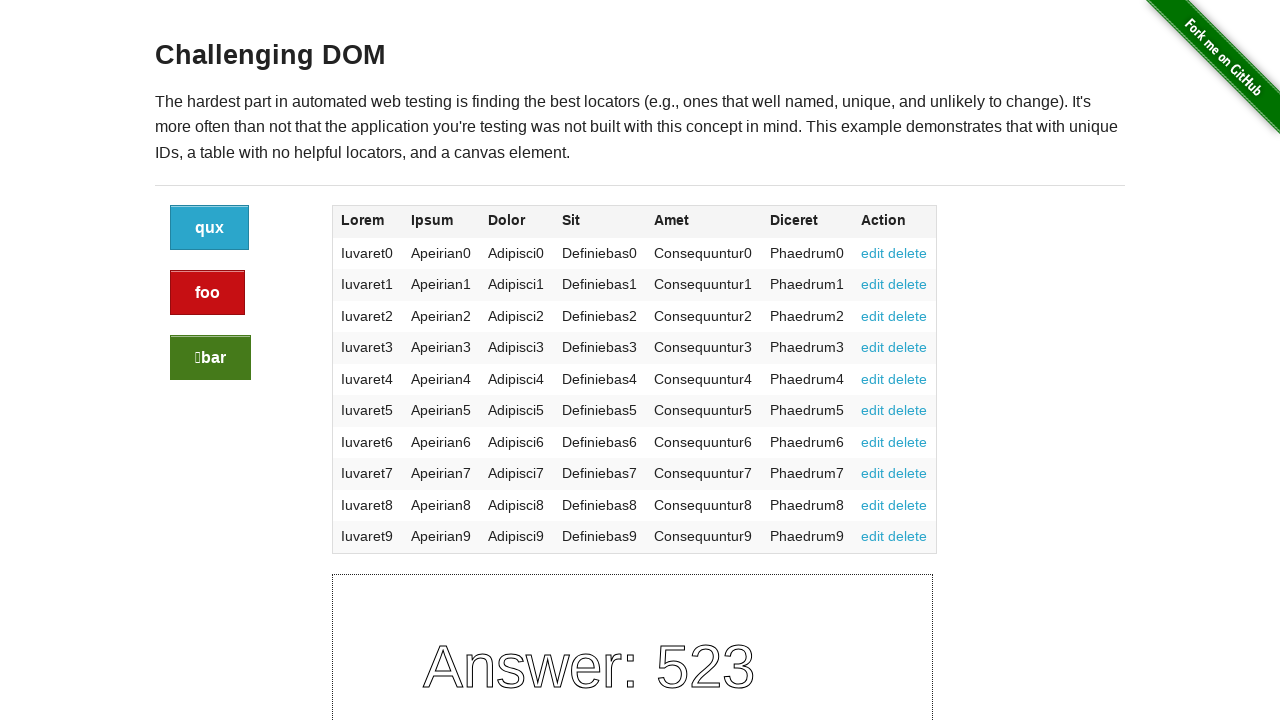